Tests dropdown functionality by navigating to the Drop-Down page and selecting multiple options (Green Lantern and Ghost Rider) from a multi-select superhero dropdown

Starting URL: https://letcode.in/test

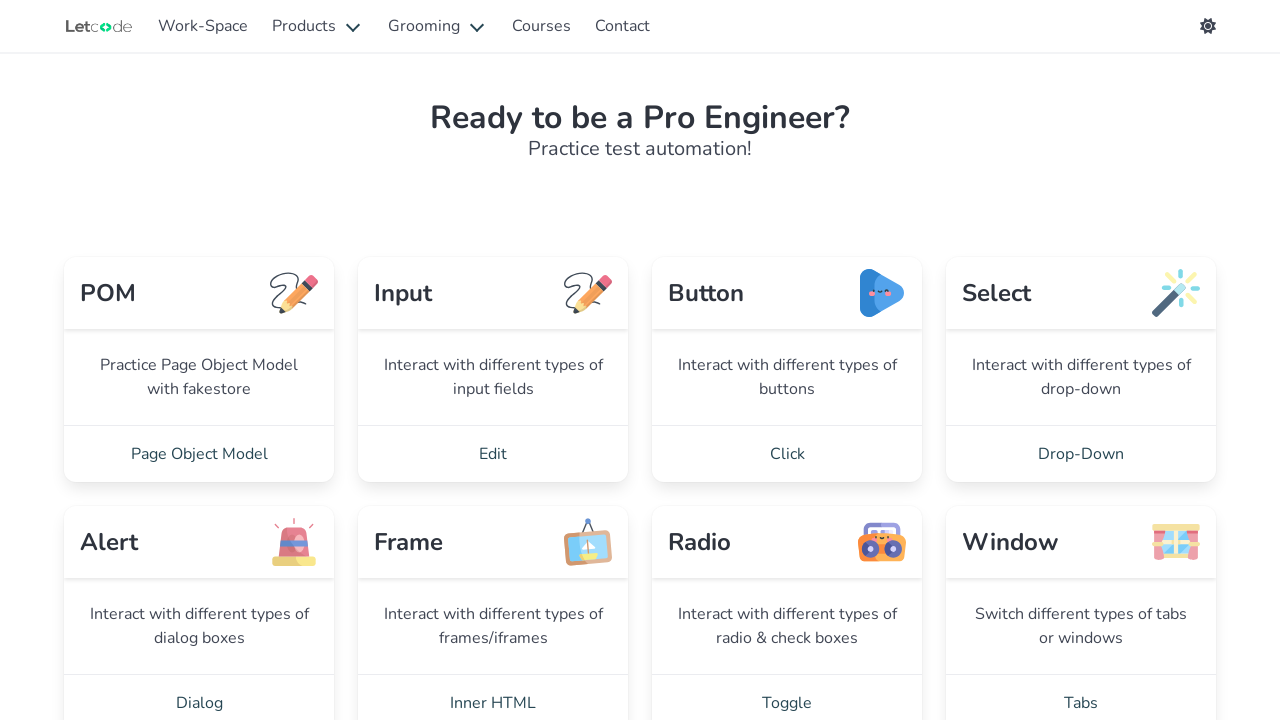

Clicked on Drop-Down link to navigate to dropdown test page at (1081, 454) on a:text('Drop-Down')
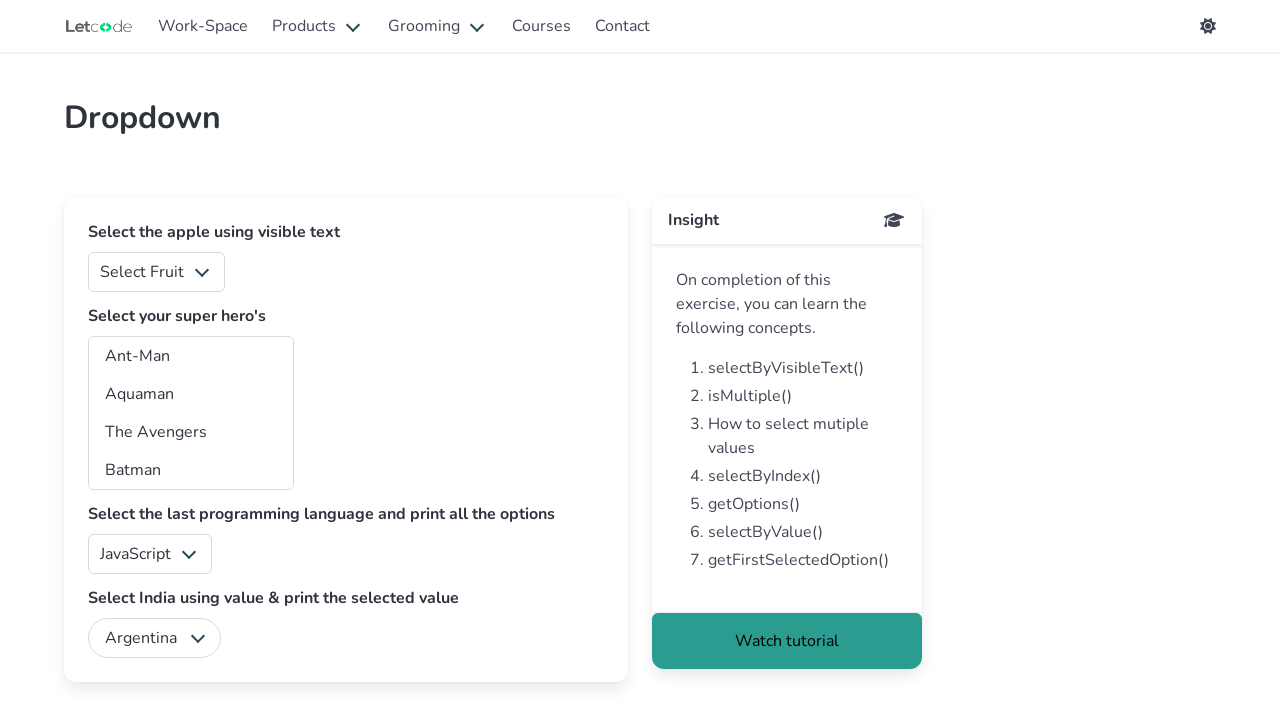

Waited for superheros dropdown to load
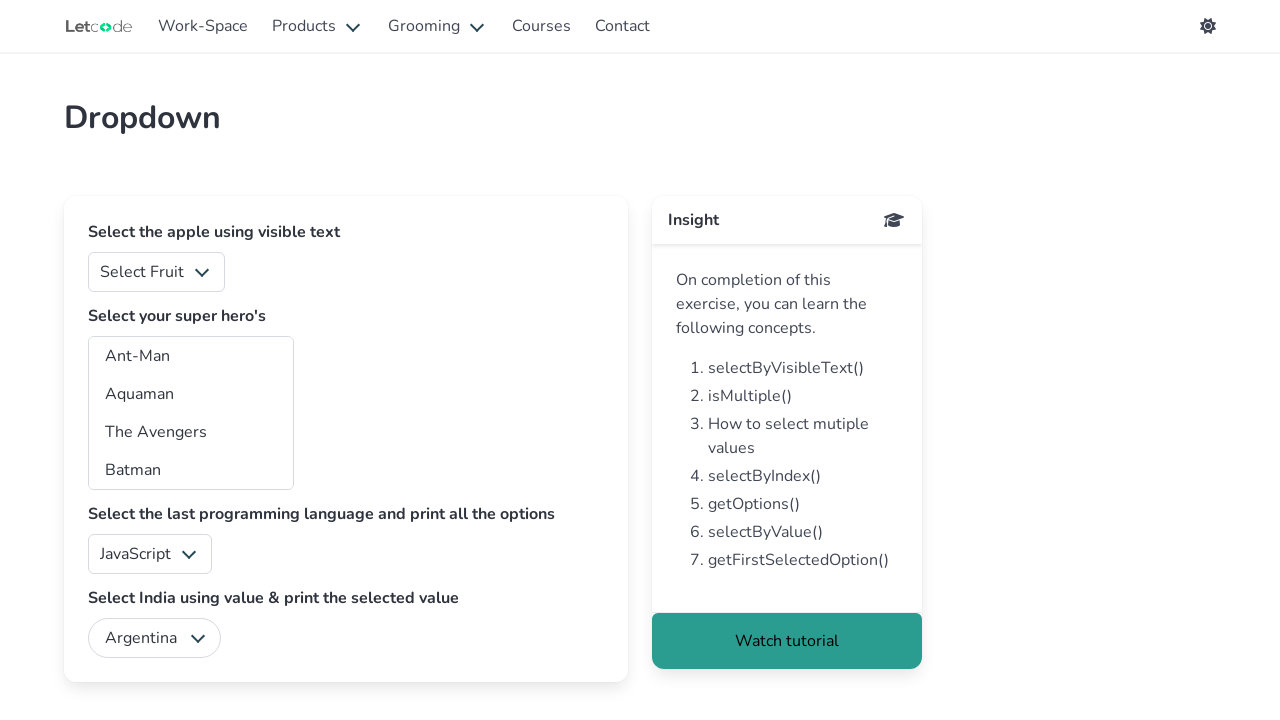

Selected 'Green Lantern' from the superheros multi-select dropdown on #superheros
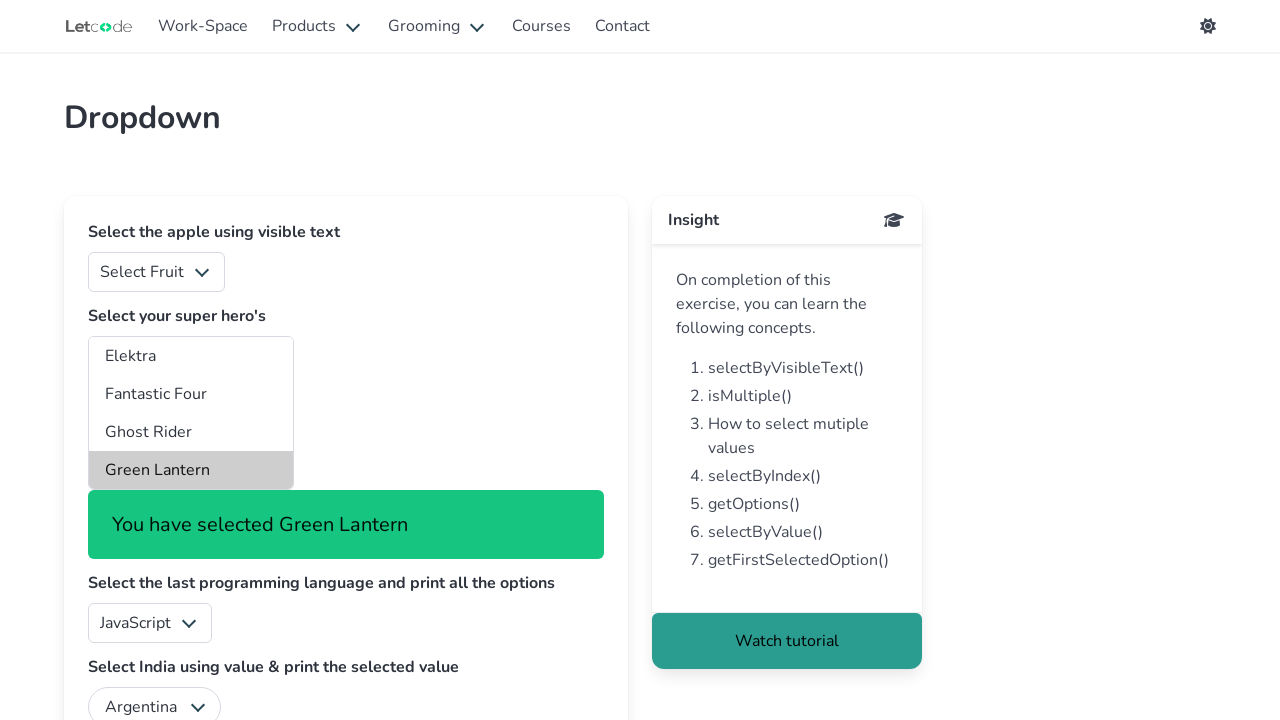

Selected 'Ghost Rider' from the superheros multi-select dropdown on #superheros
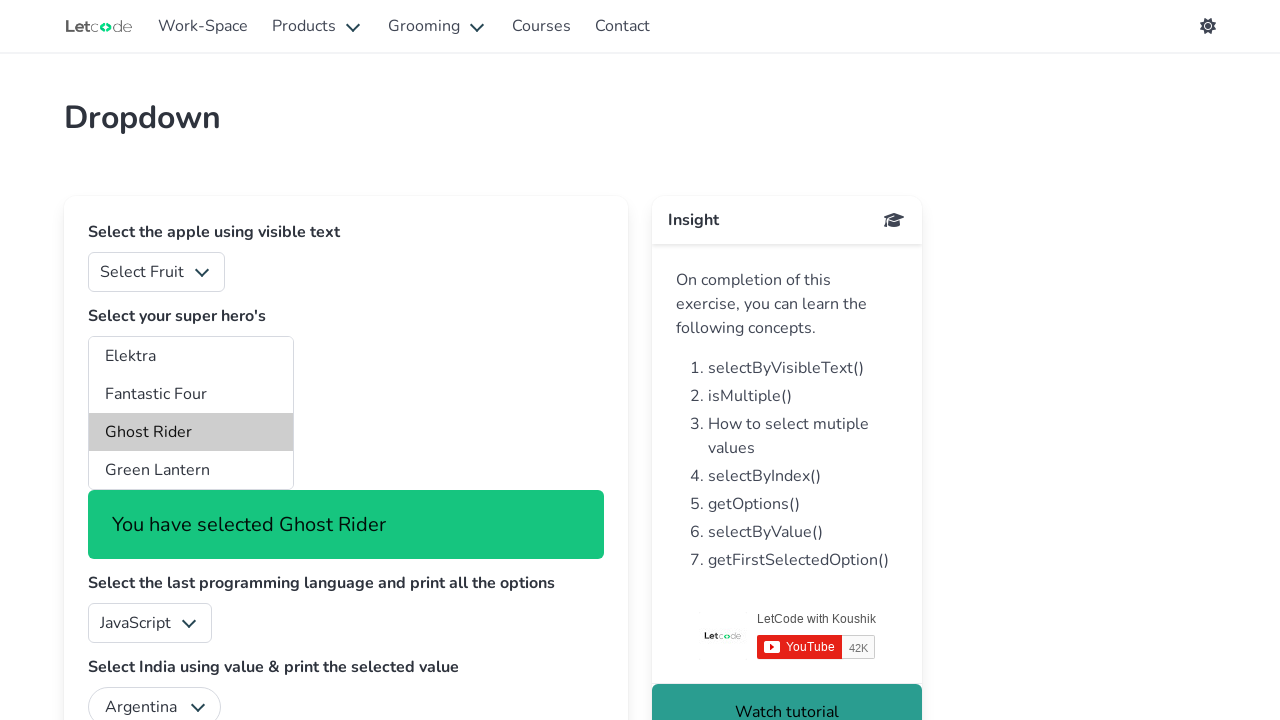

Waited 500ms to ensure dropdown selections are registered
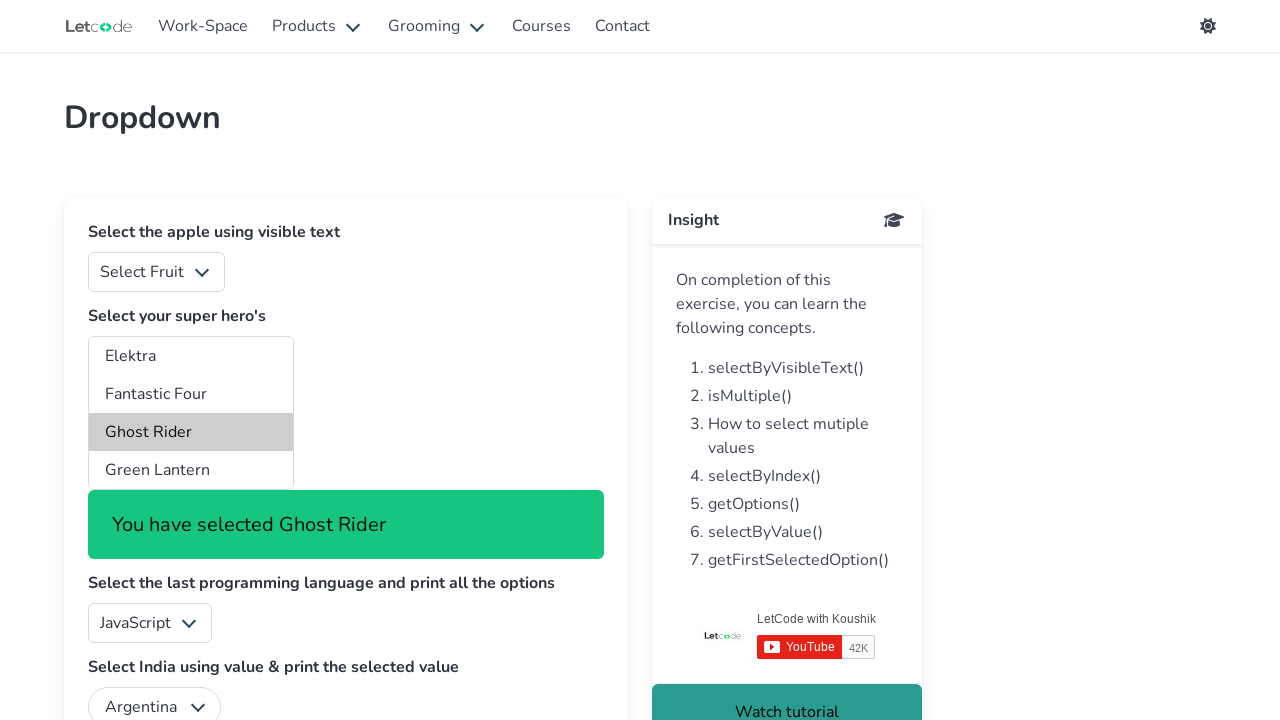

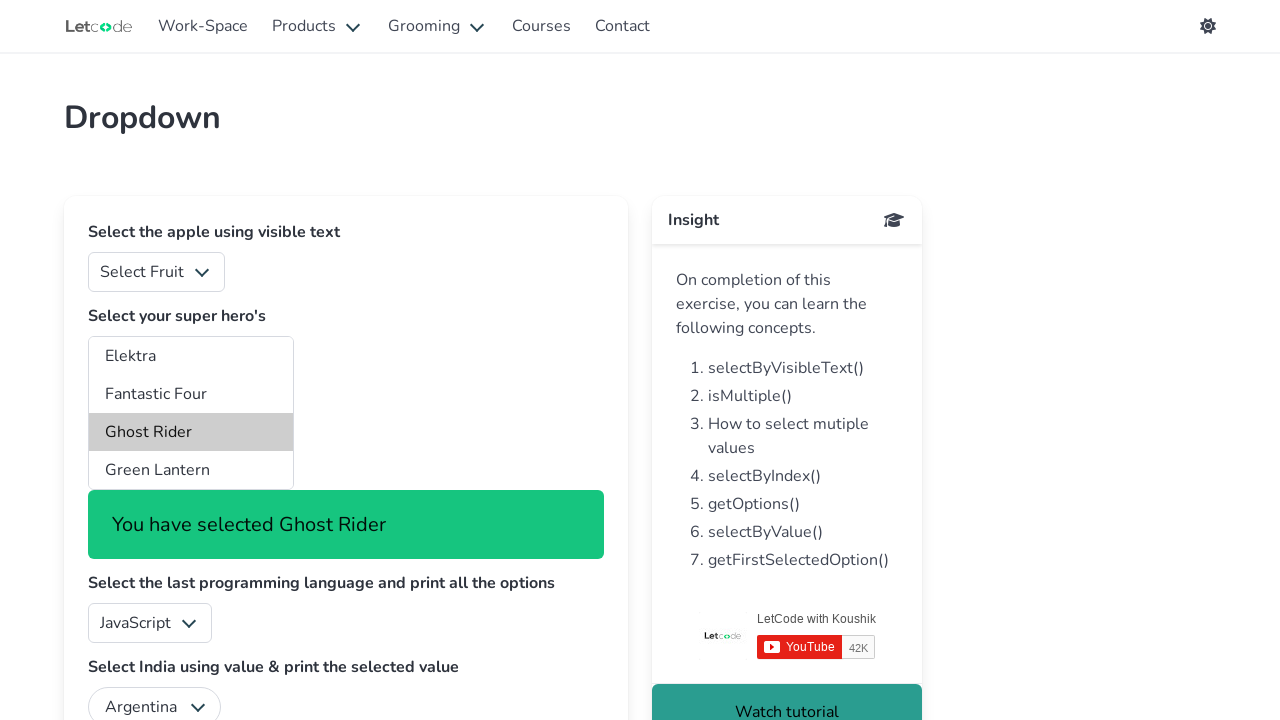